Tests show/hide functionality by entering text in a textbox, hiding it, and showing it again

Starting URL: https://rahulshettyacademy.com/AutomationPractice/

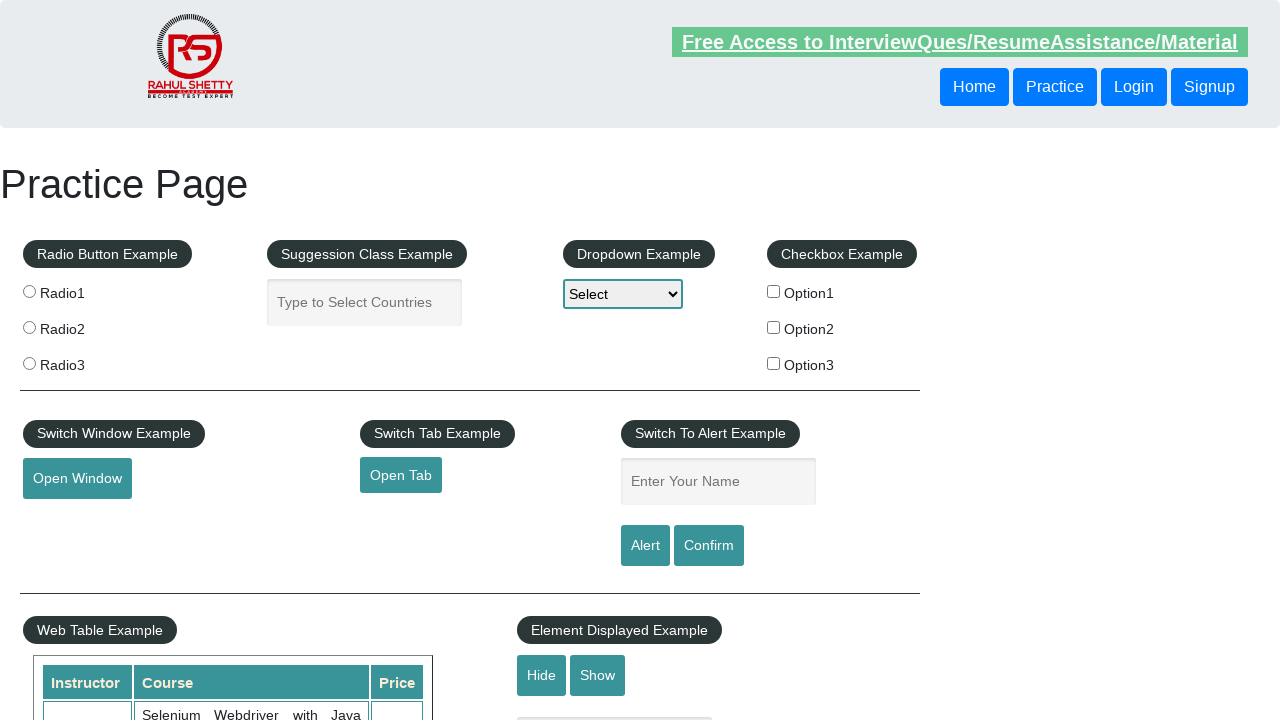

Scrolled down 500 pixels to view show/hide elements
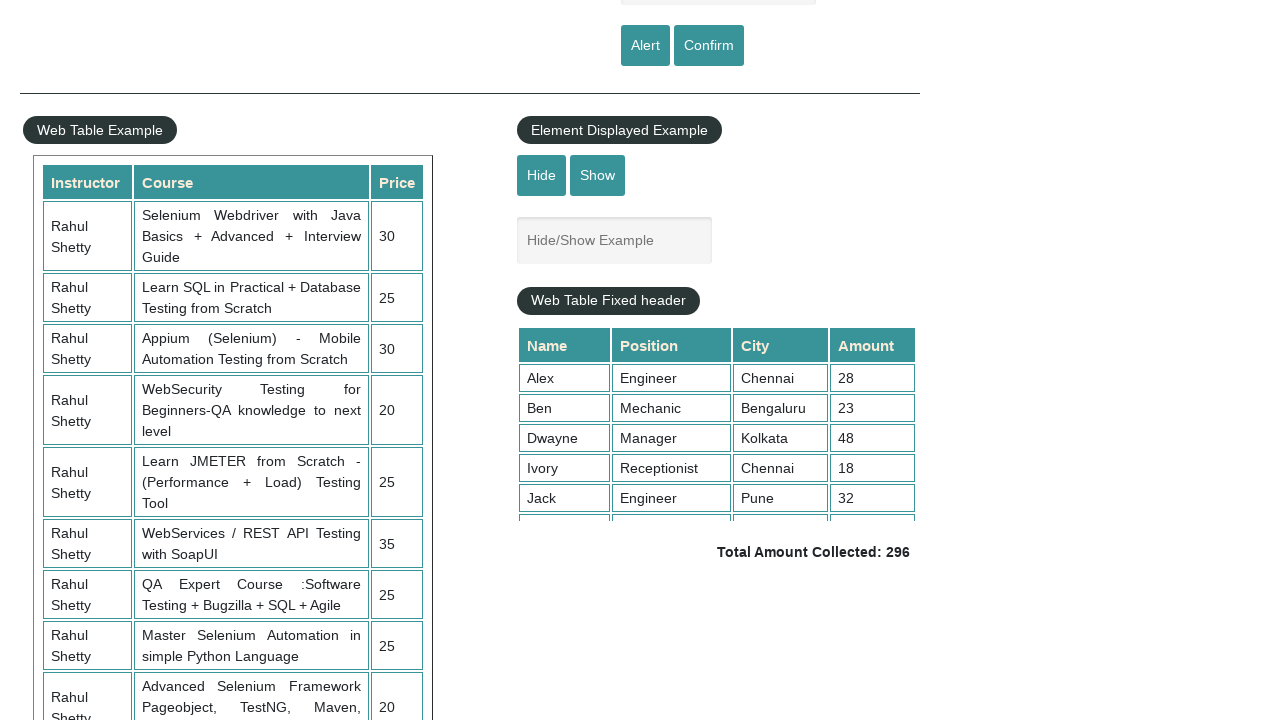

Entered 'YOGESH' in the show/hide textbox on //input[contains(@name,'show-hide')]
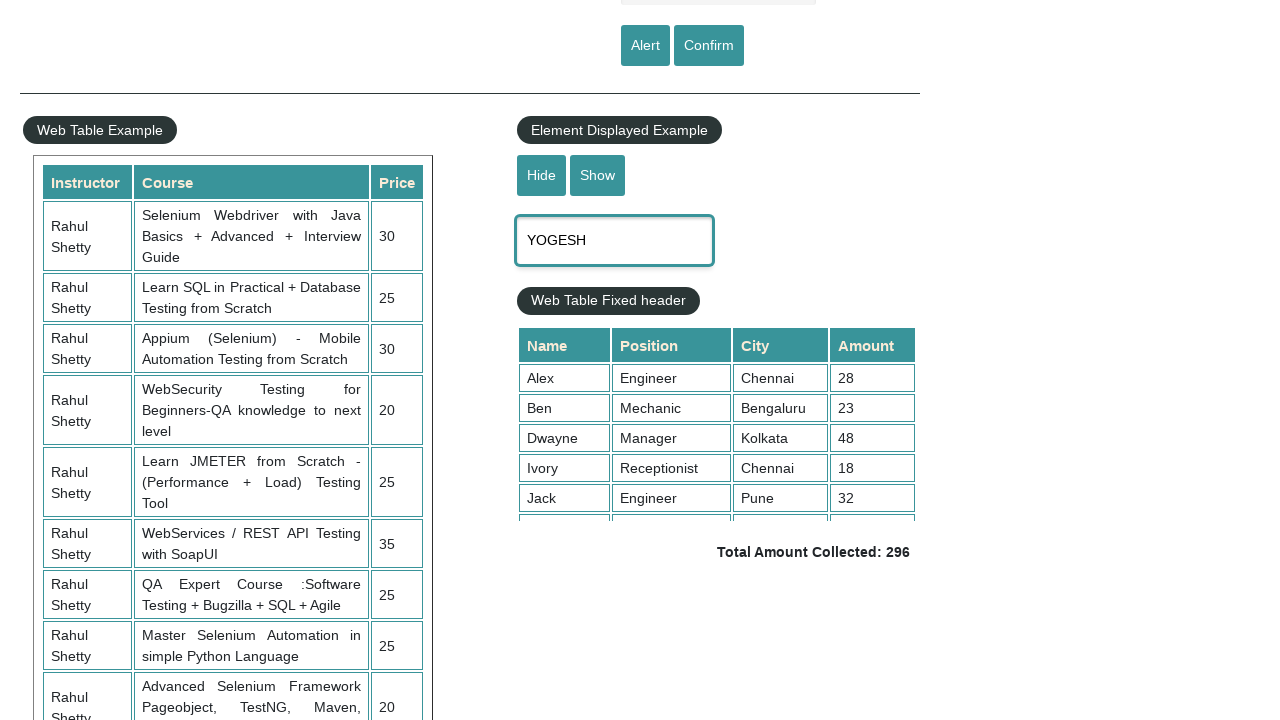

Clicked hide button to hide the textbox at (542, 175) on xpath=//input[contains(@id,'hide-textbox')]
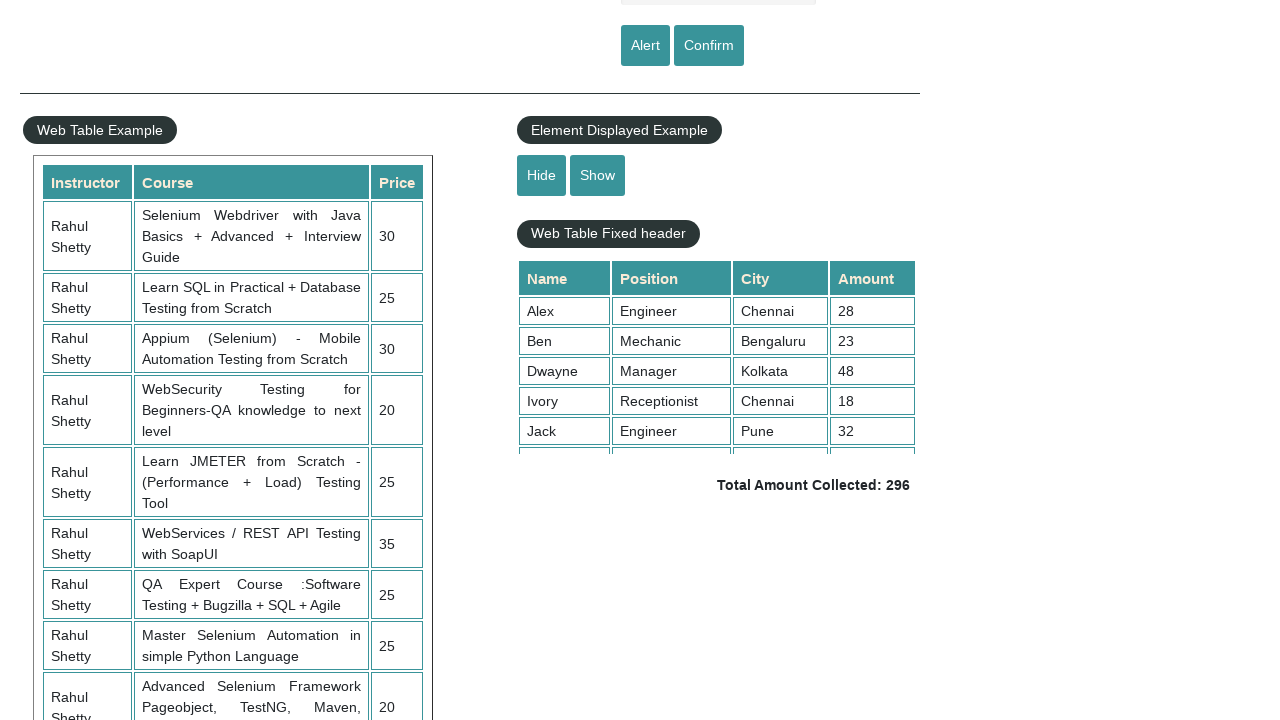

Clicked show button to reveal the textbox at (598, 175) on xpath=//input[contains(@id,'show-textbox')]
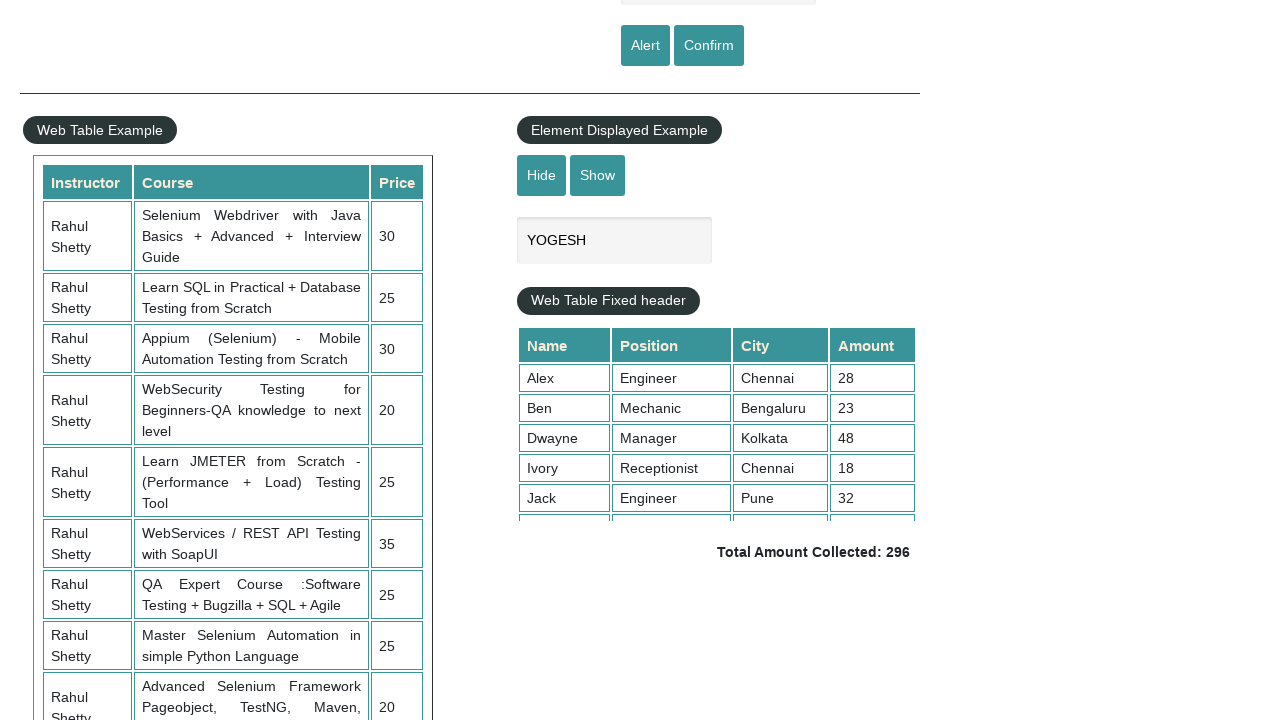

Verified that the textbox is visible after clicking show button
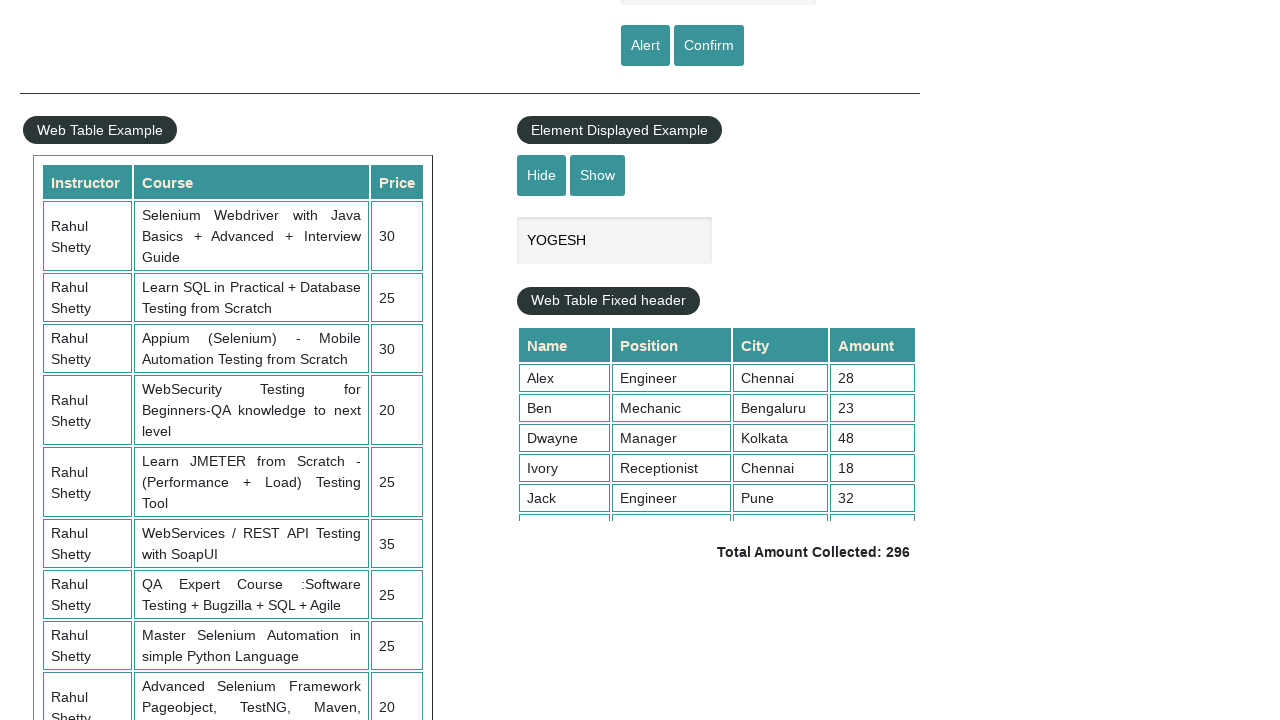

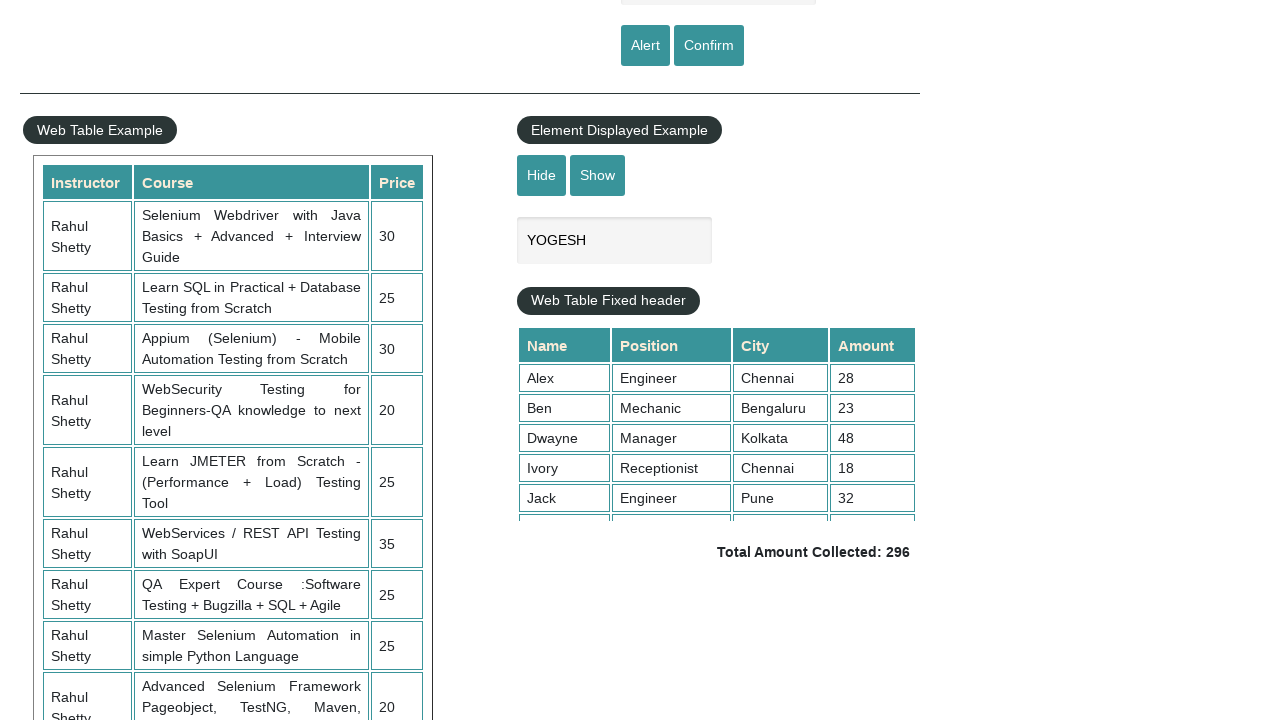